Tests double-click functionality by switching to an iframe and double-clicking on text to verify its style changes to red

Starting URL: https://www.w3schools.com/tags/tryit.asp?filename=tryhtml5_ev_ondblclick2

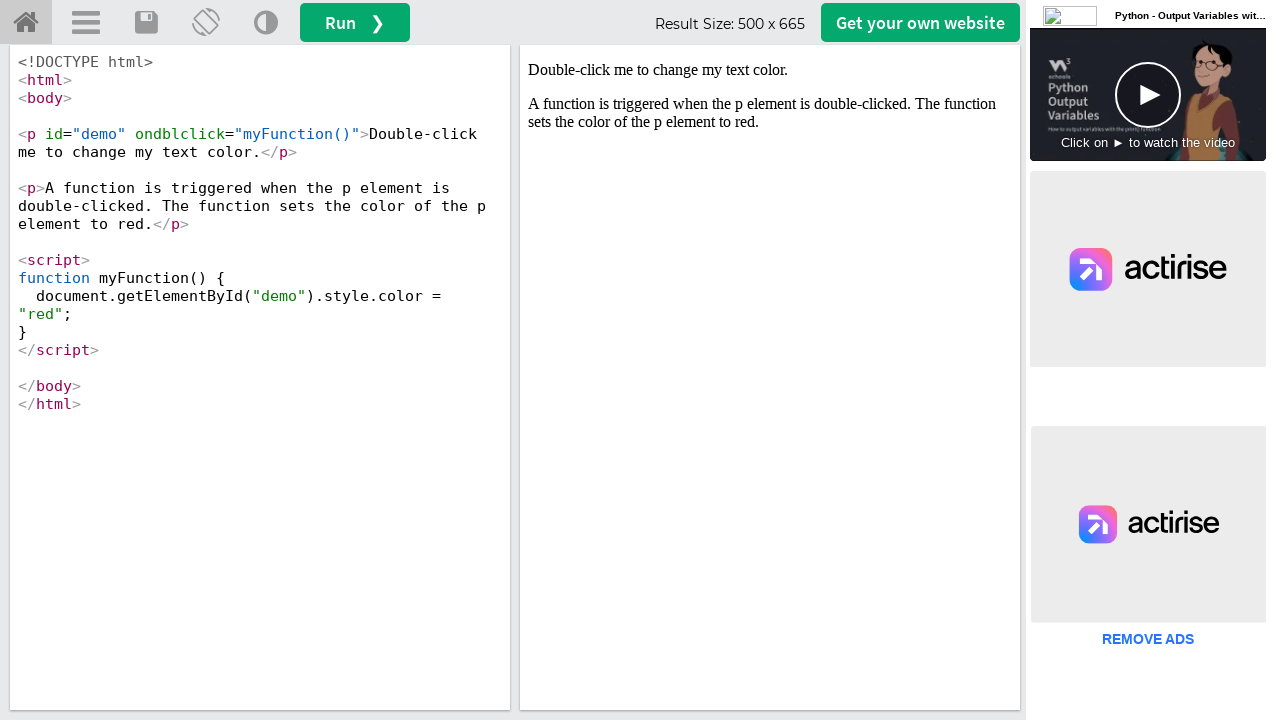

Located iframe with name 'iframeResult'
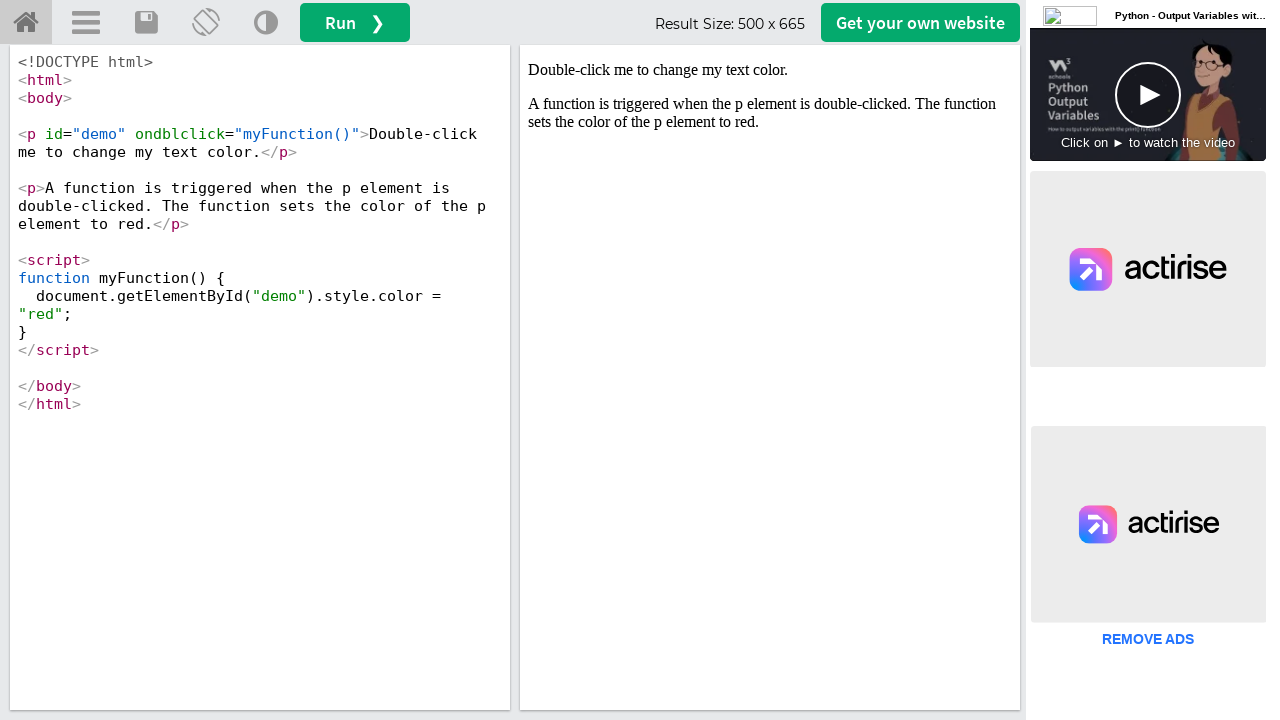

Double-clicked on demo text element at (770, 70) on iframe[name='iframeResult'] >> internal:control=enter-frame >> #demo
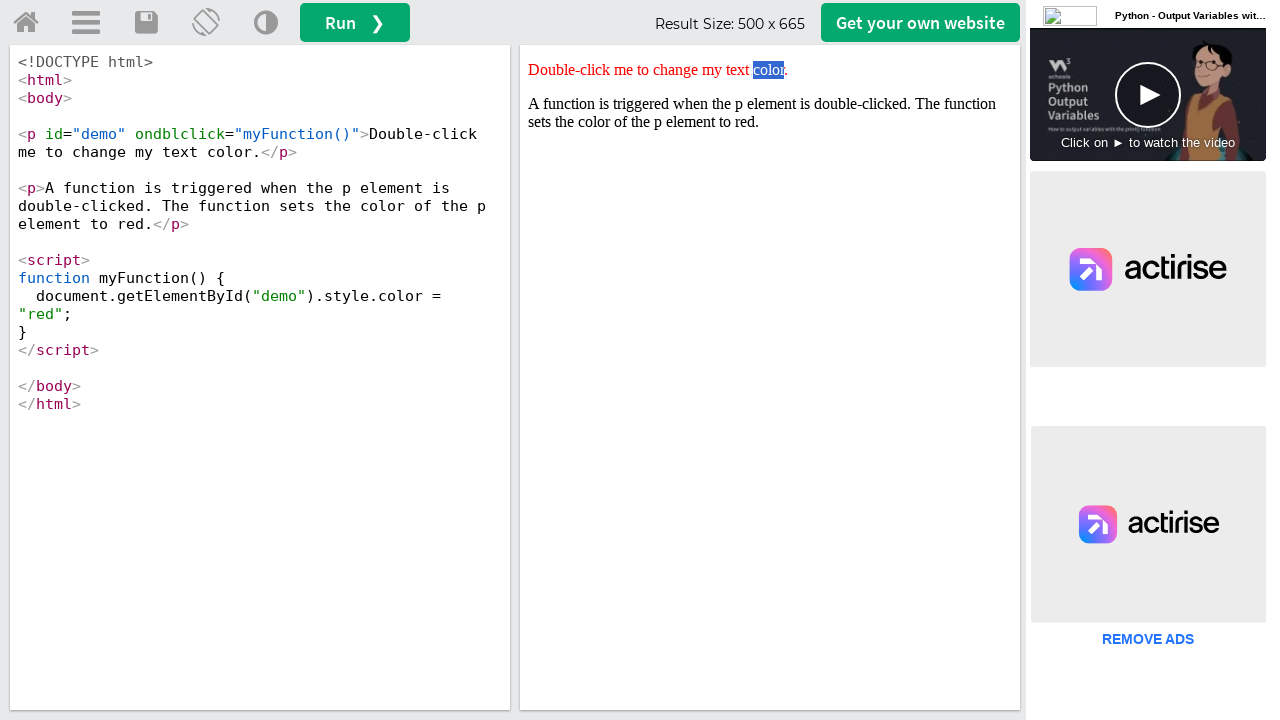

Retrieved style attribute from demo element
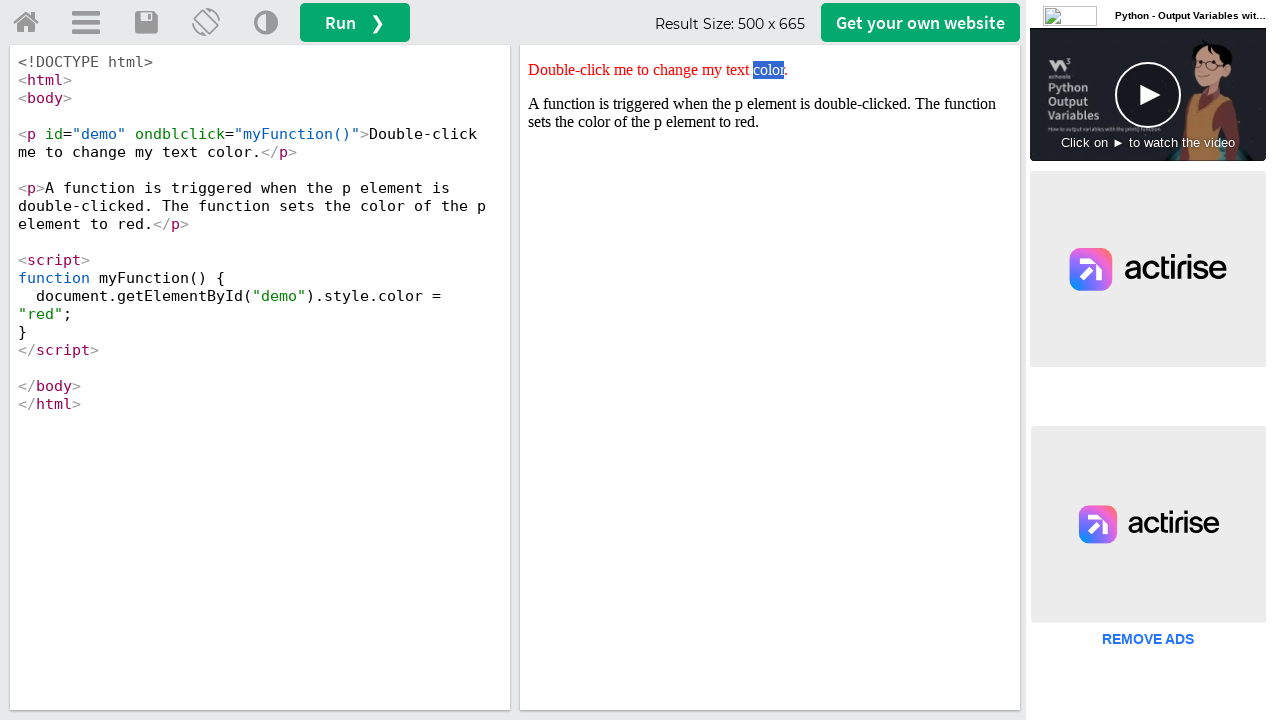

Verified that style attribute contains 'red' - test passed
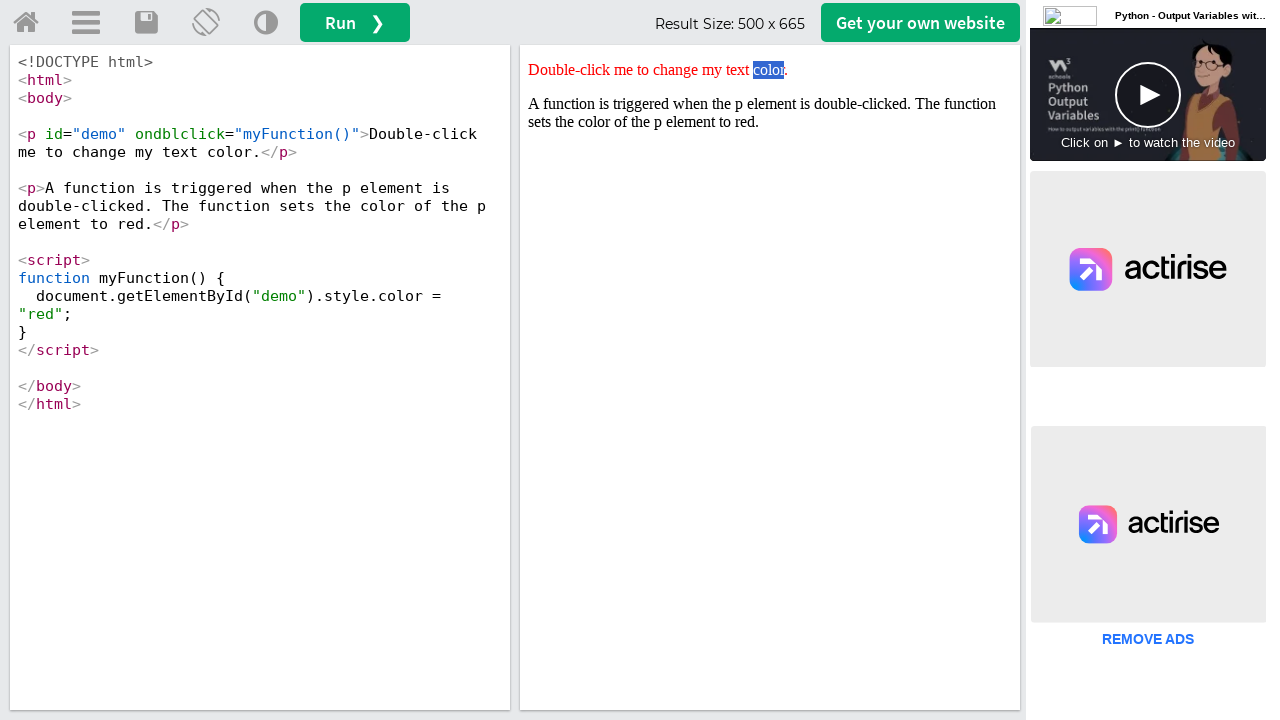

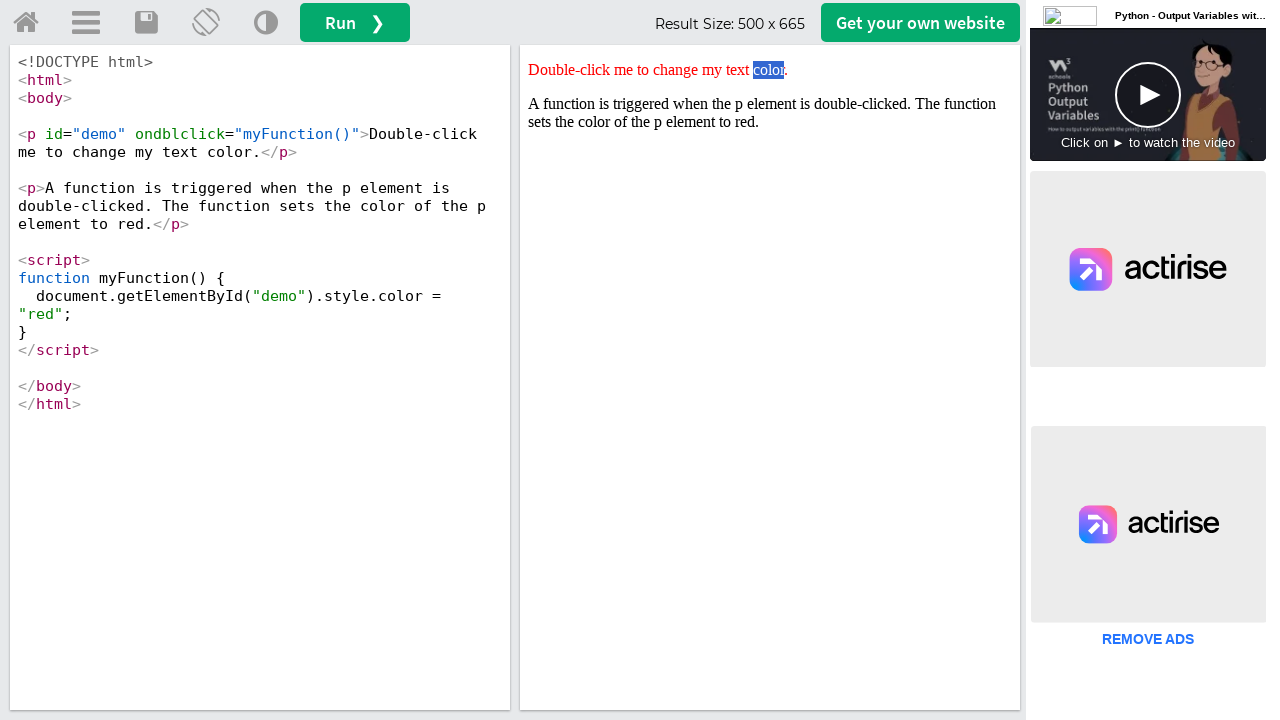